Tests an e-commerce flow on an Angular demo app by browsing products, selecting the Selenium product, and adding it to the cart.

Starting URL: https://rahulshettyacademy.com/angularAppdemo/

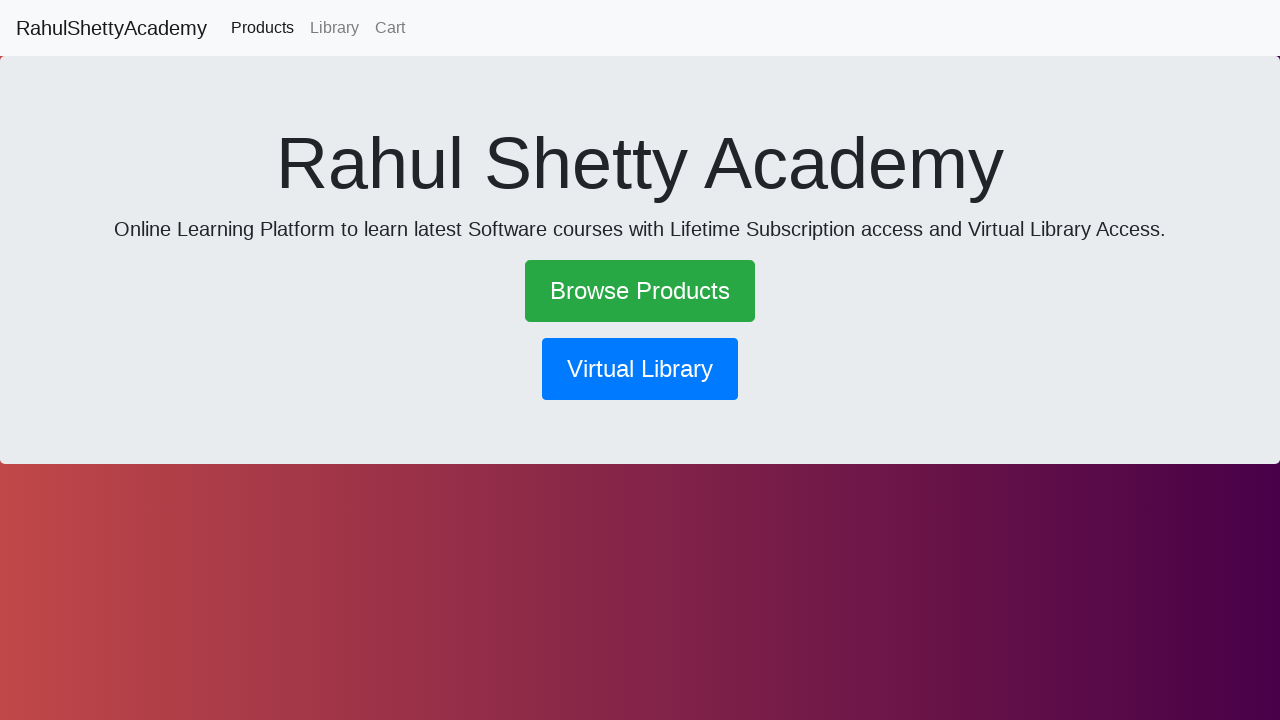

Clicked 'Browse Products' link at (640, 291) on text=Browse Products
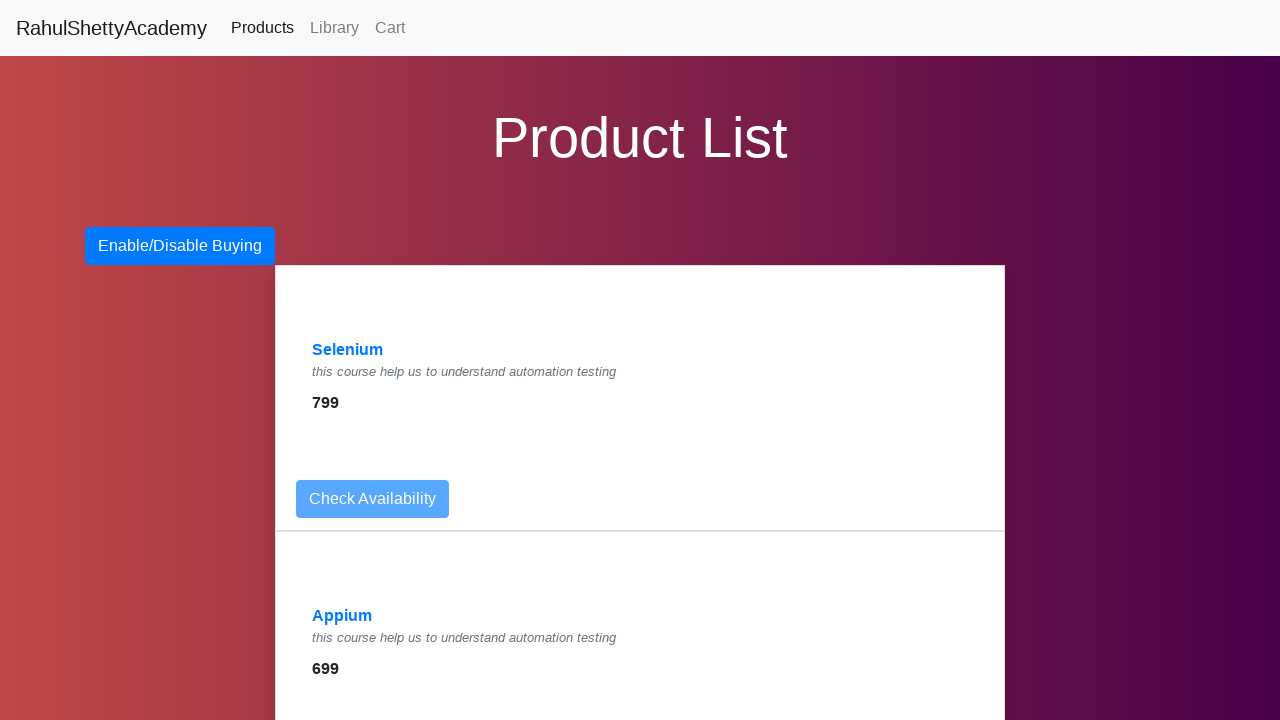

Clicked 'Selenium' product at (348, 350) on text=Selenium
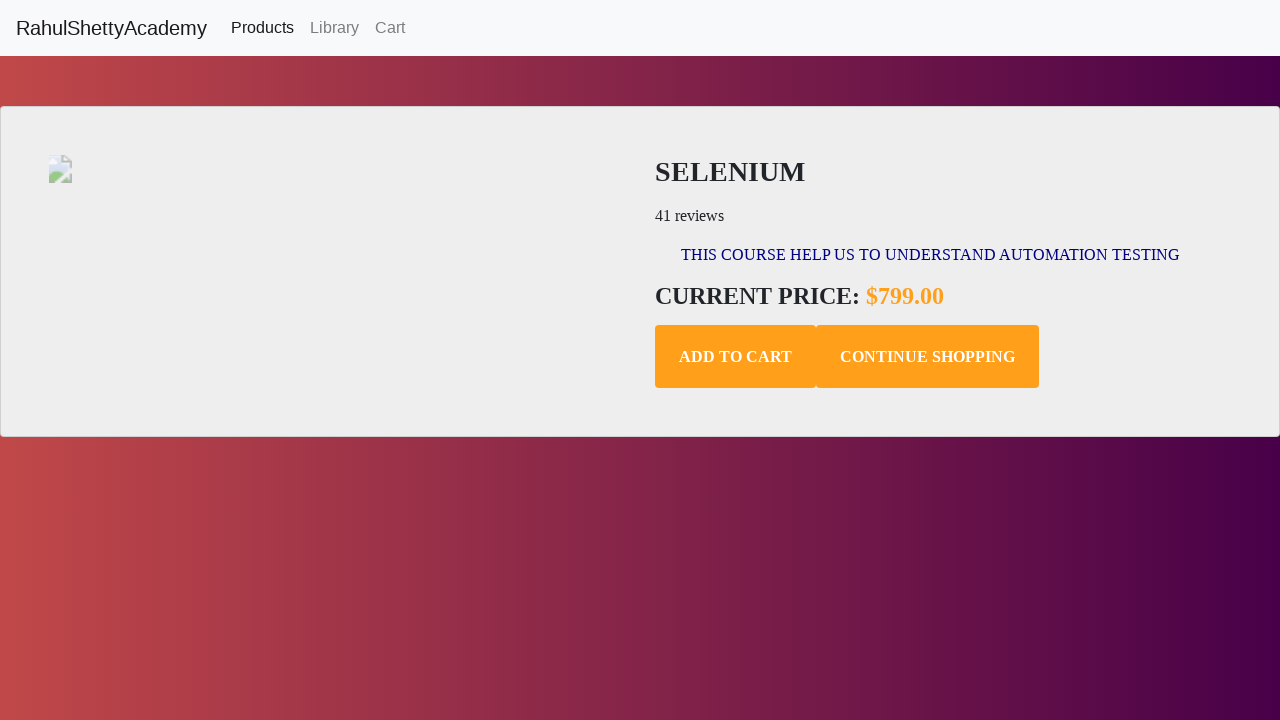

Clicked 'Add to Cart' button at (736, 357) on .add-to-cart
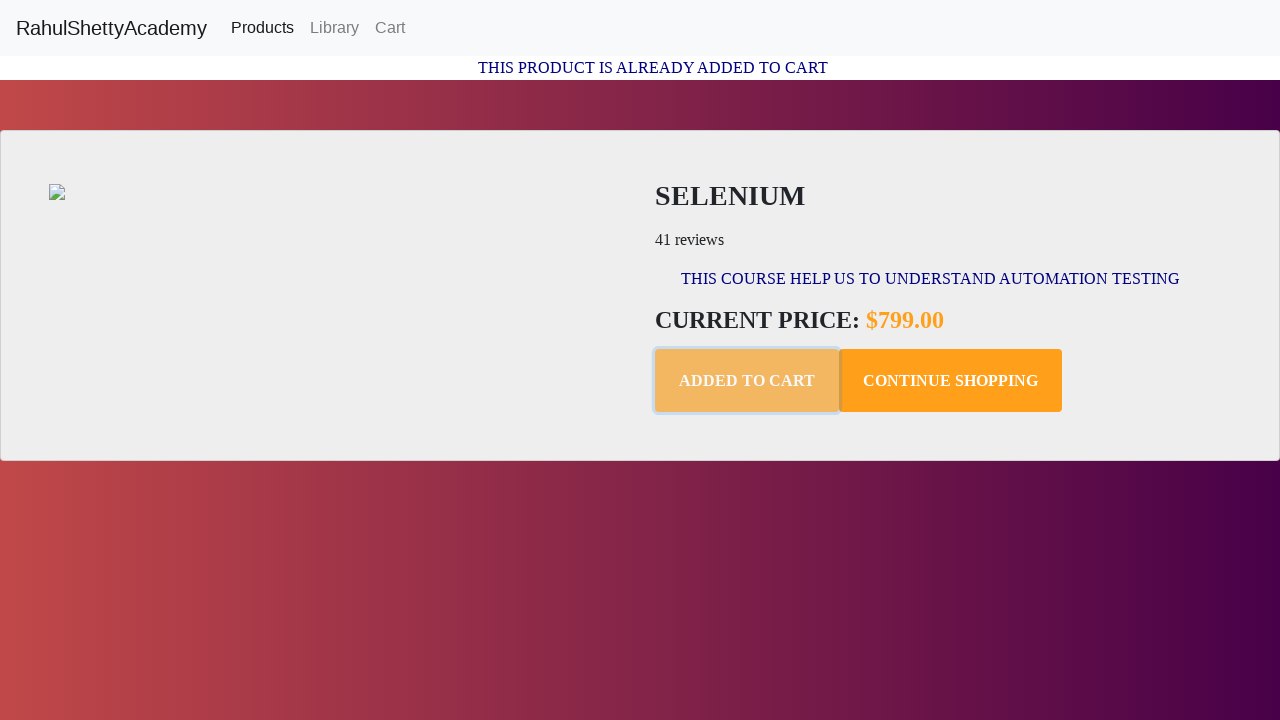

Cart confirmation message appeared
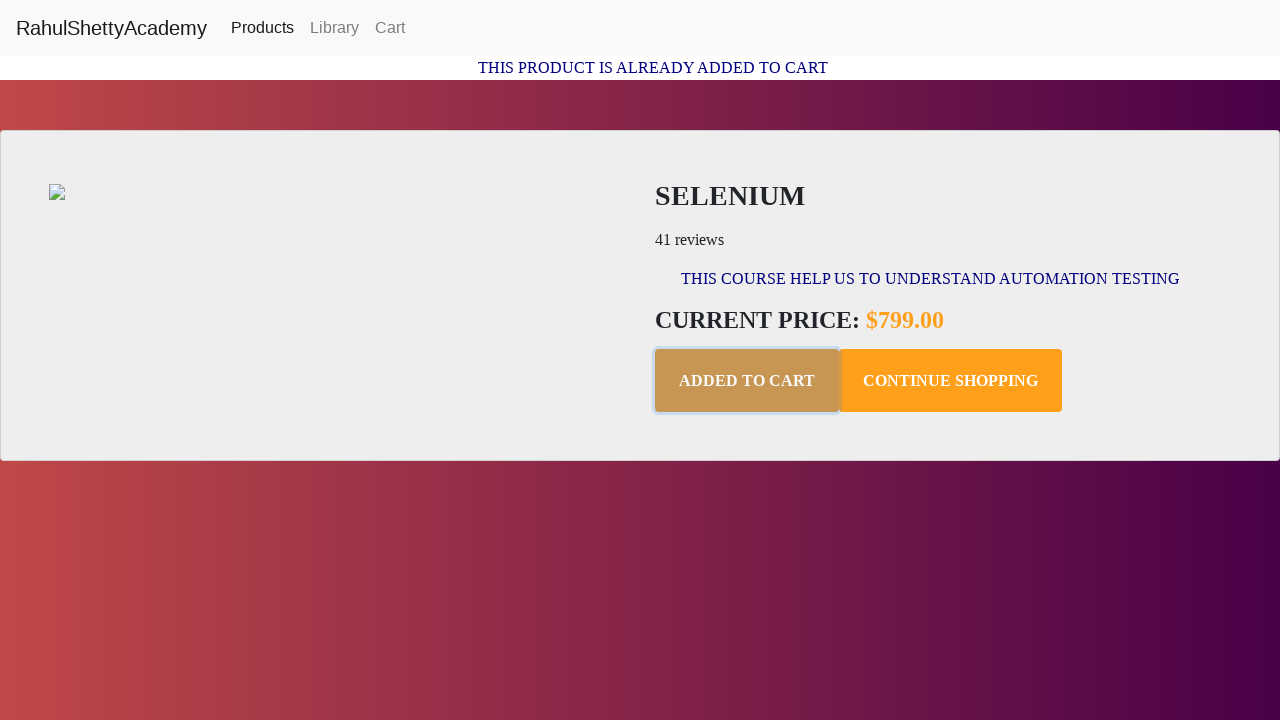

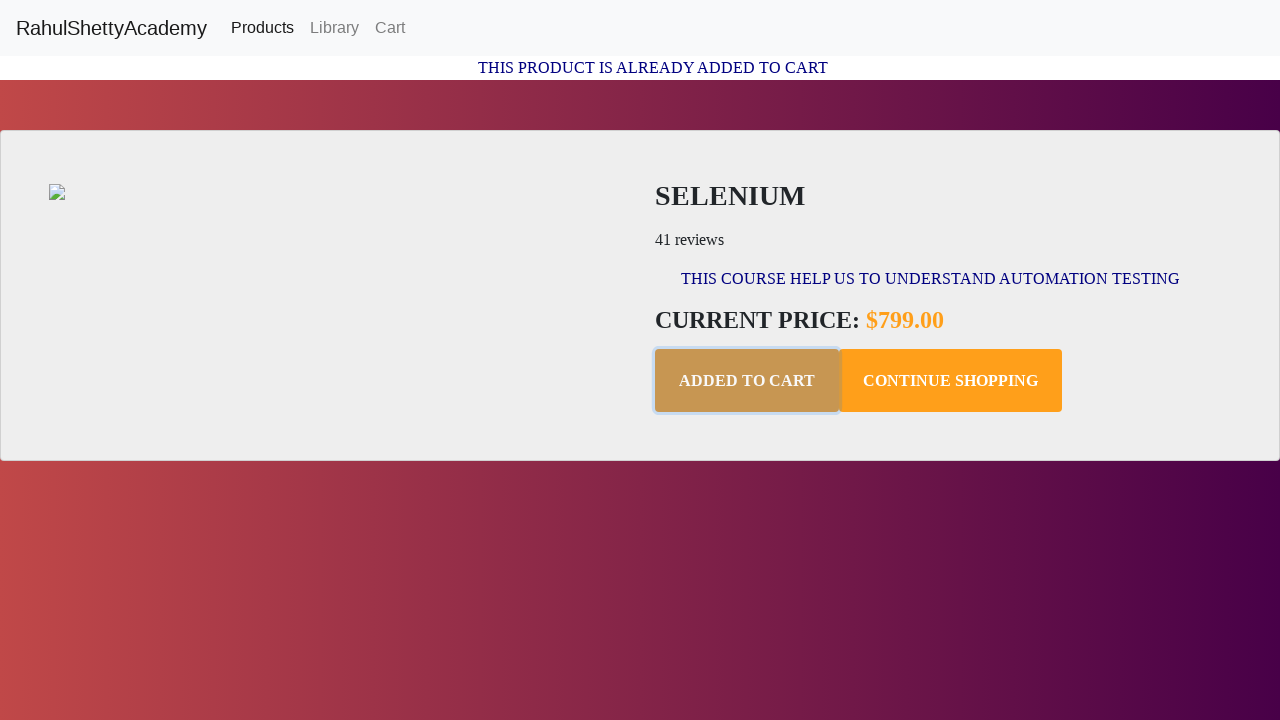